Tests hover interaction on product elements and carousel navigation on the OpenCart demo site by hovering over iPhone 6 image and clicking the carousel next button

Starting URL: https://demo-opencart.com/

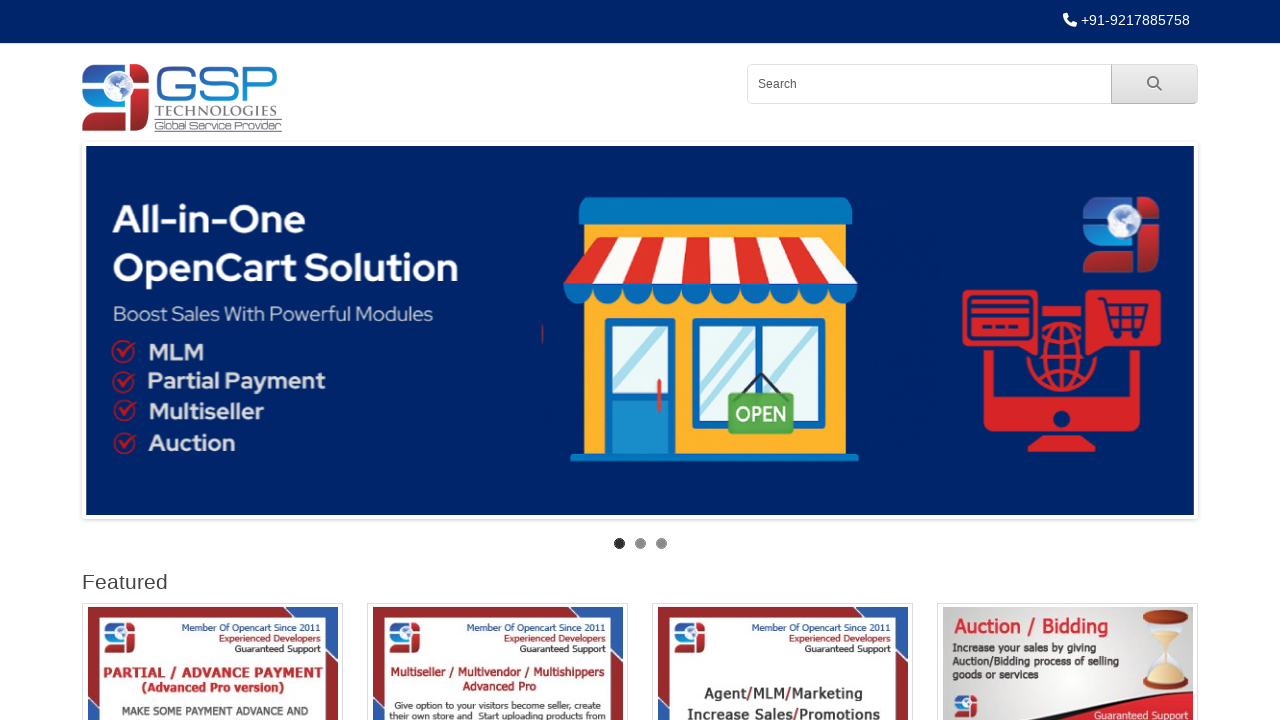

Waited for iPhone 6 image to be visible
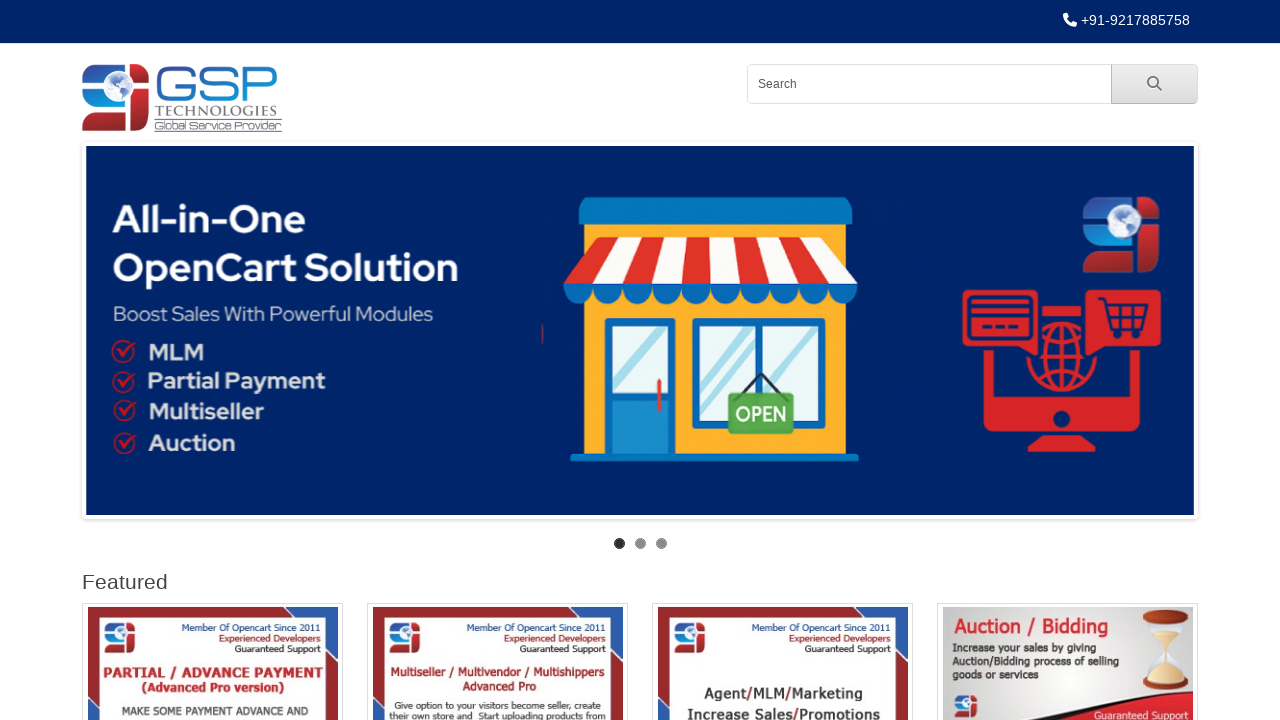

Hovered over iPhone 6 image at (640, 331) on a >> [alt='iPhone 6']
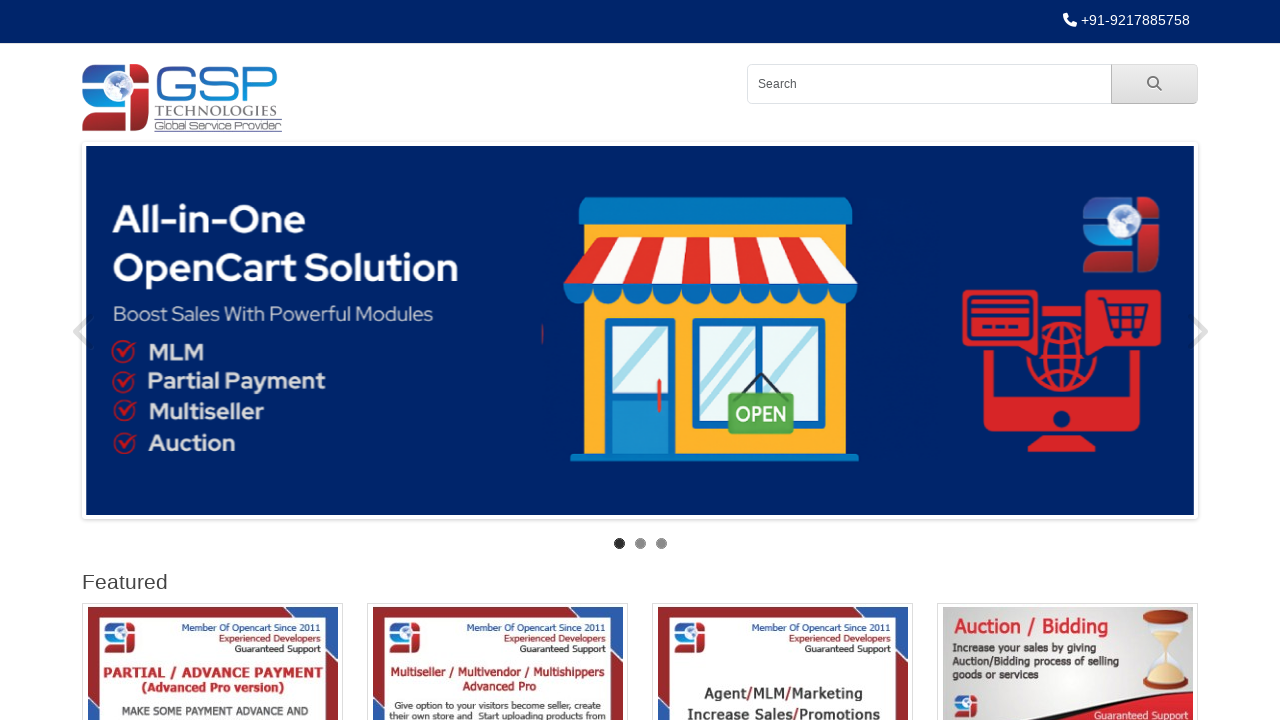

Clicked carousel next button at (1179, 331) on [data-bs-target='#carousel-banner-0'] >> [class='fa-solid fa-chevron-right']
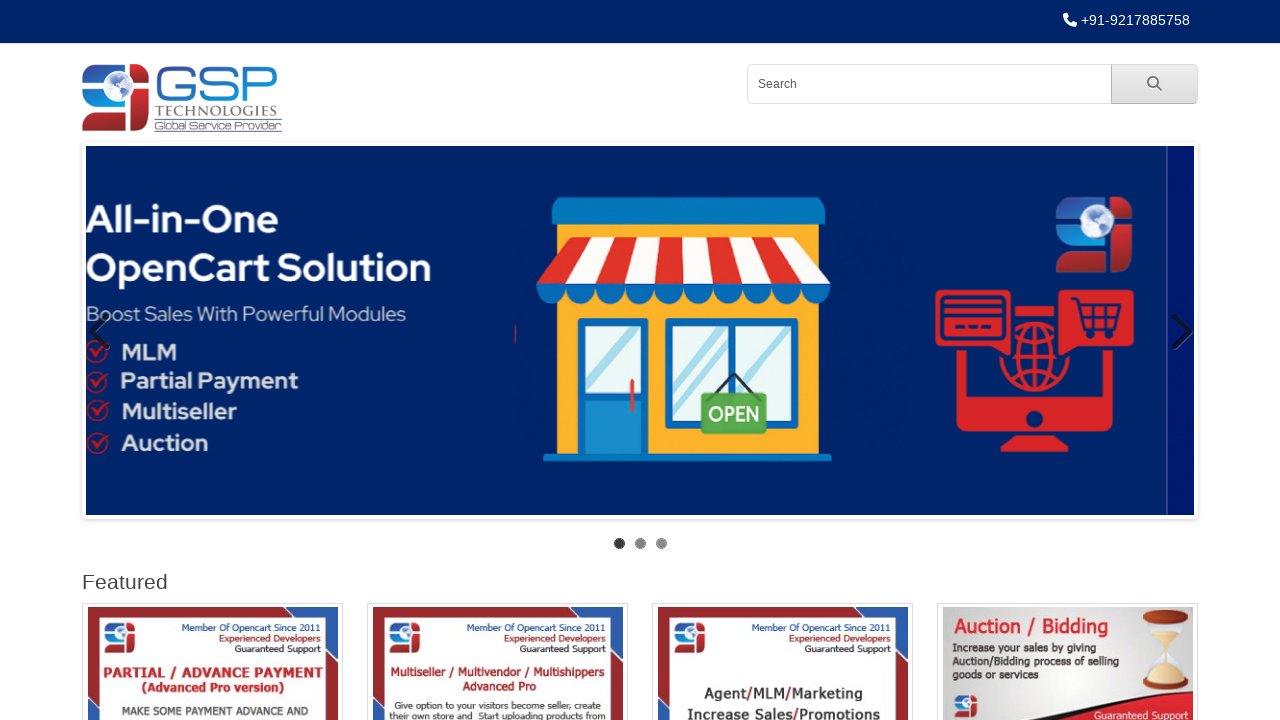

Waited for MacBook Air image to be visible
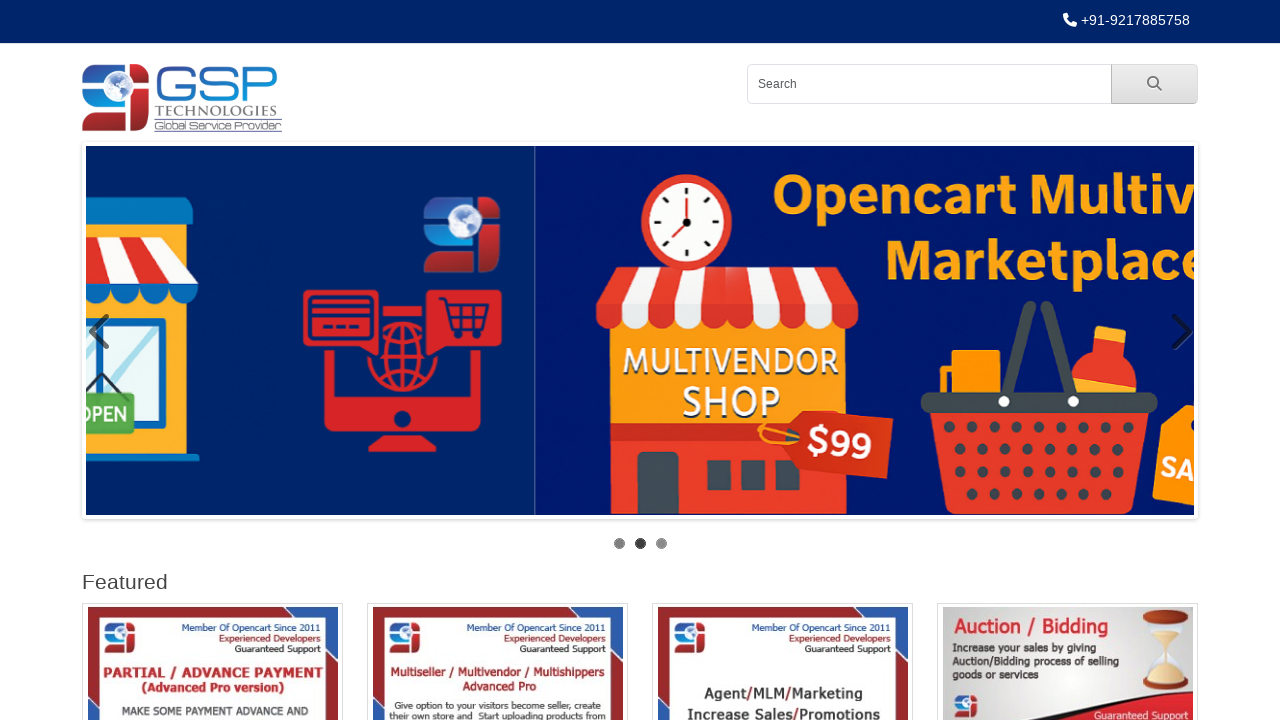

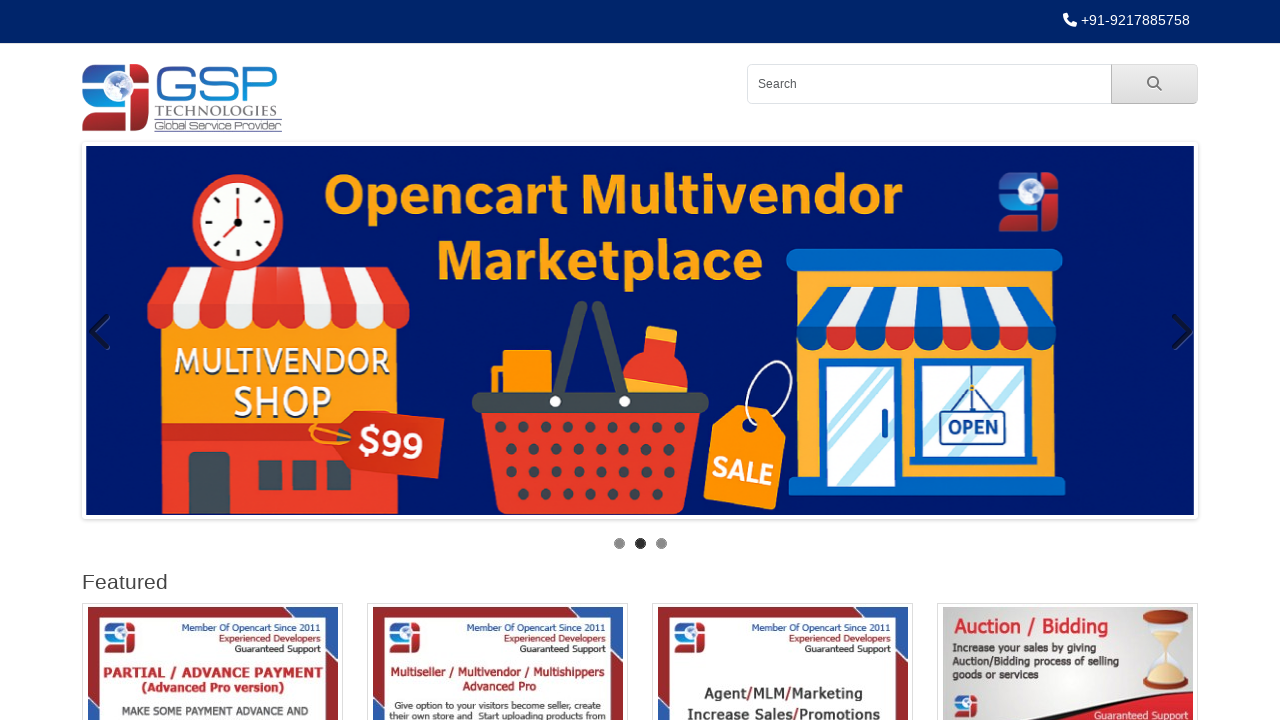